Tests AJAX functionality by clicking a button that triggers an AJAX request and waiting for a success message to appear with the expected text.

Starting URL: http://uitestingplayground.com/ajax

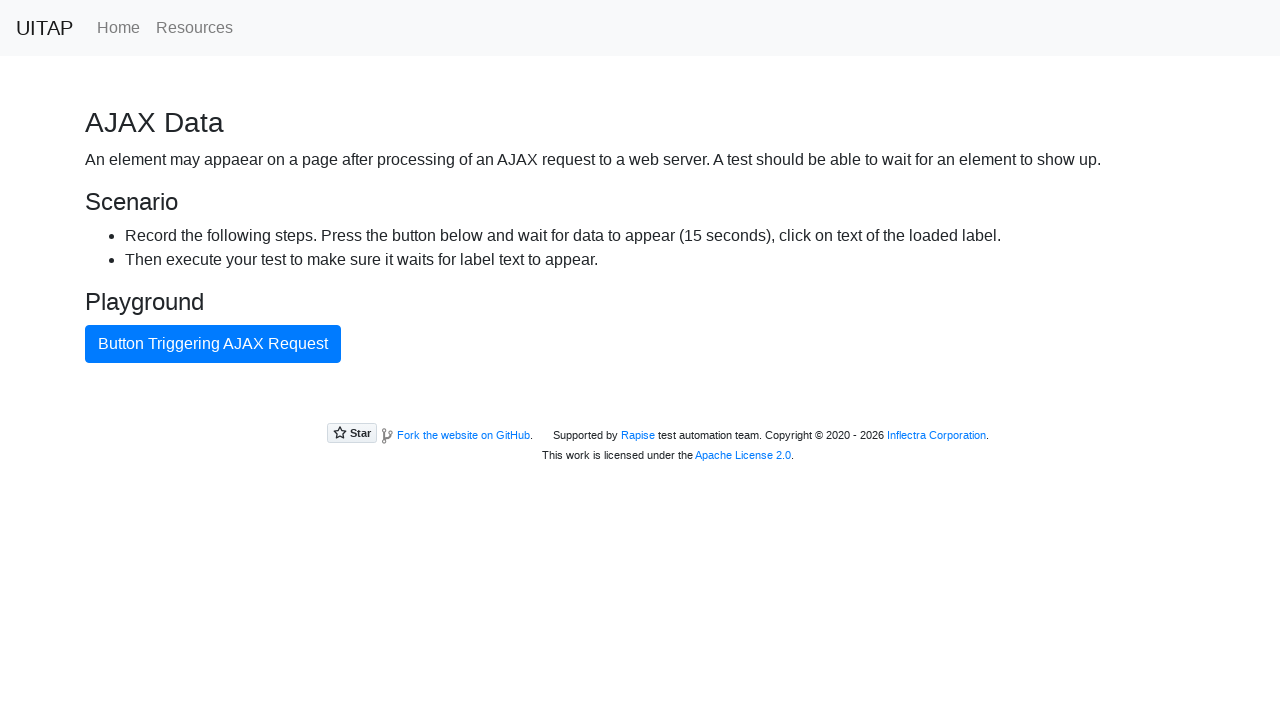

Clicked AJAX button to trigger request at (213, 344) on #ajaxButton
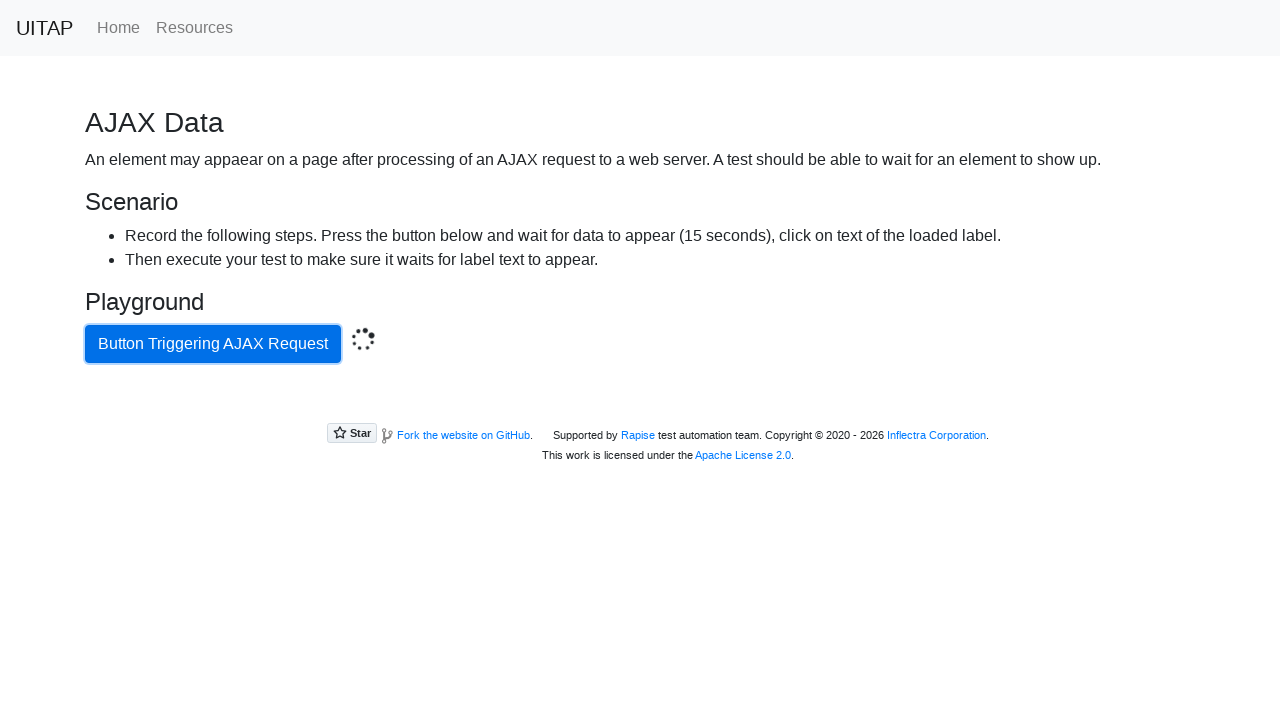

Success message appeared after AJAX request completed
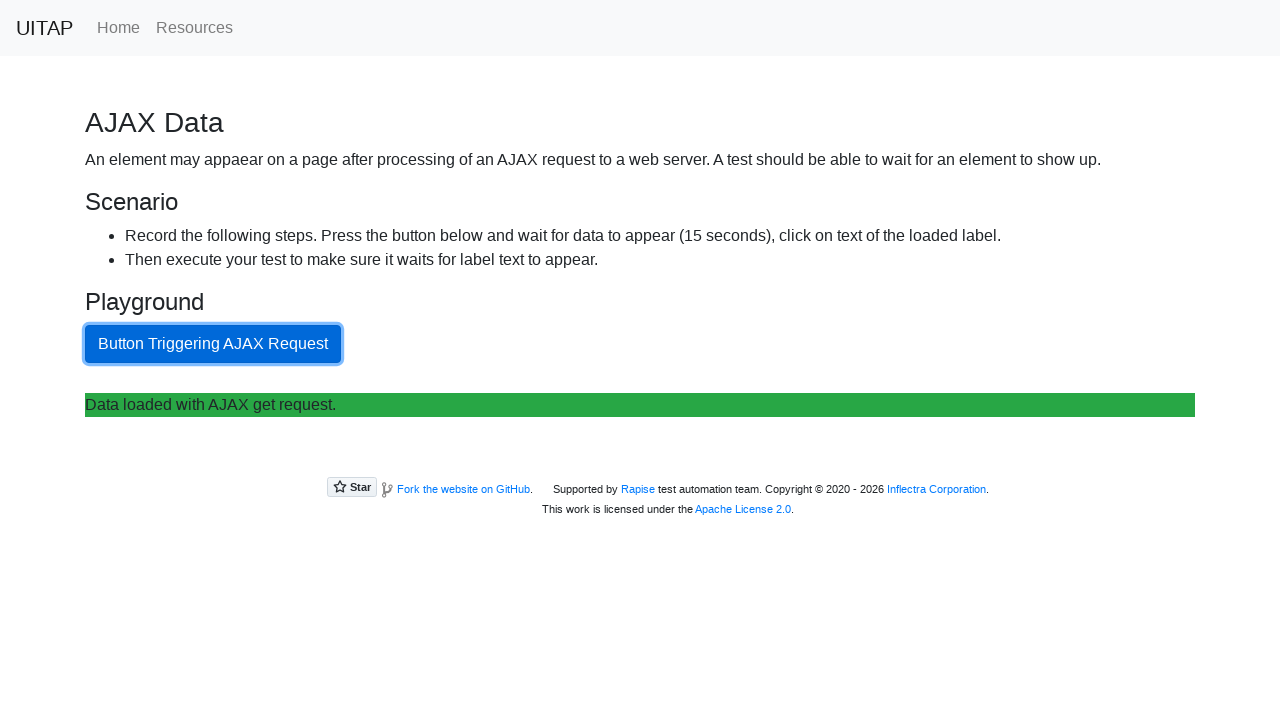

Retrieved success message text content
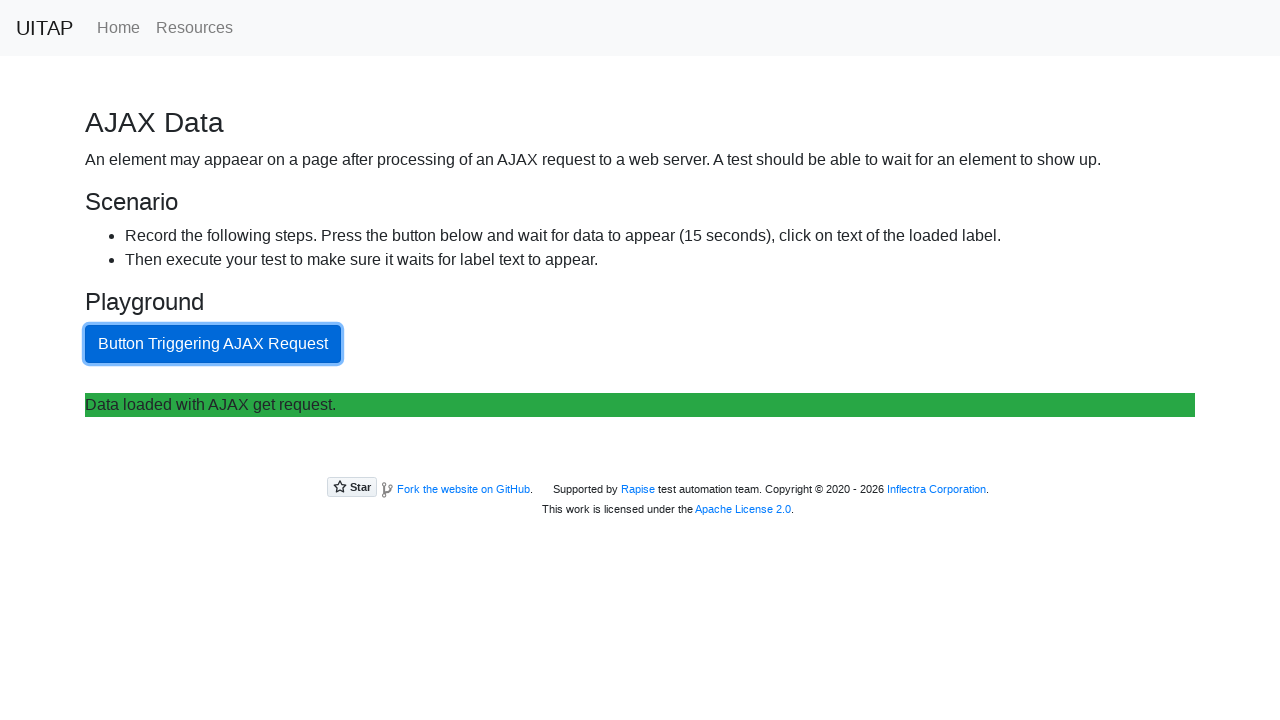

Verified success message text matches expected value: 'Data loaded with AJAX get request.'
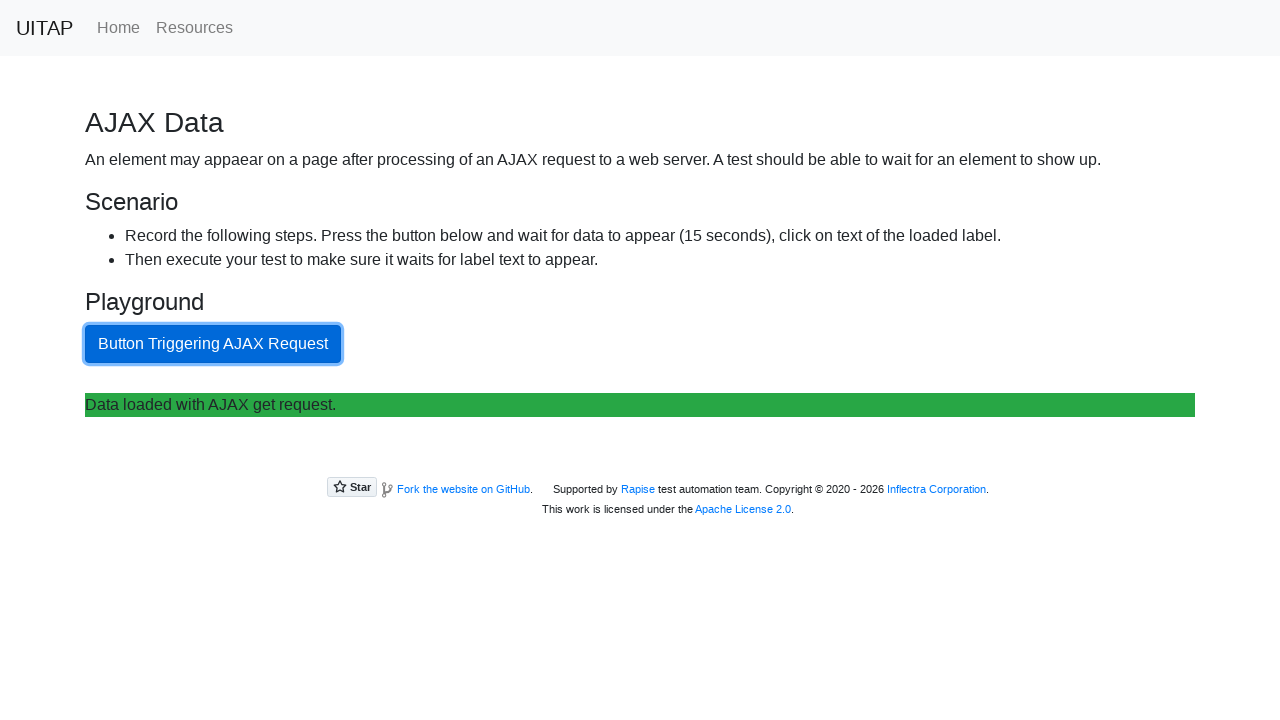

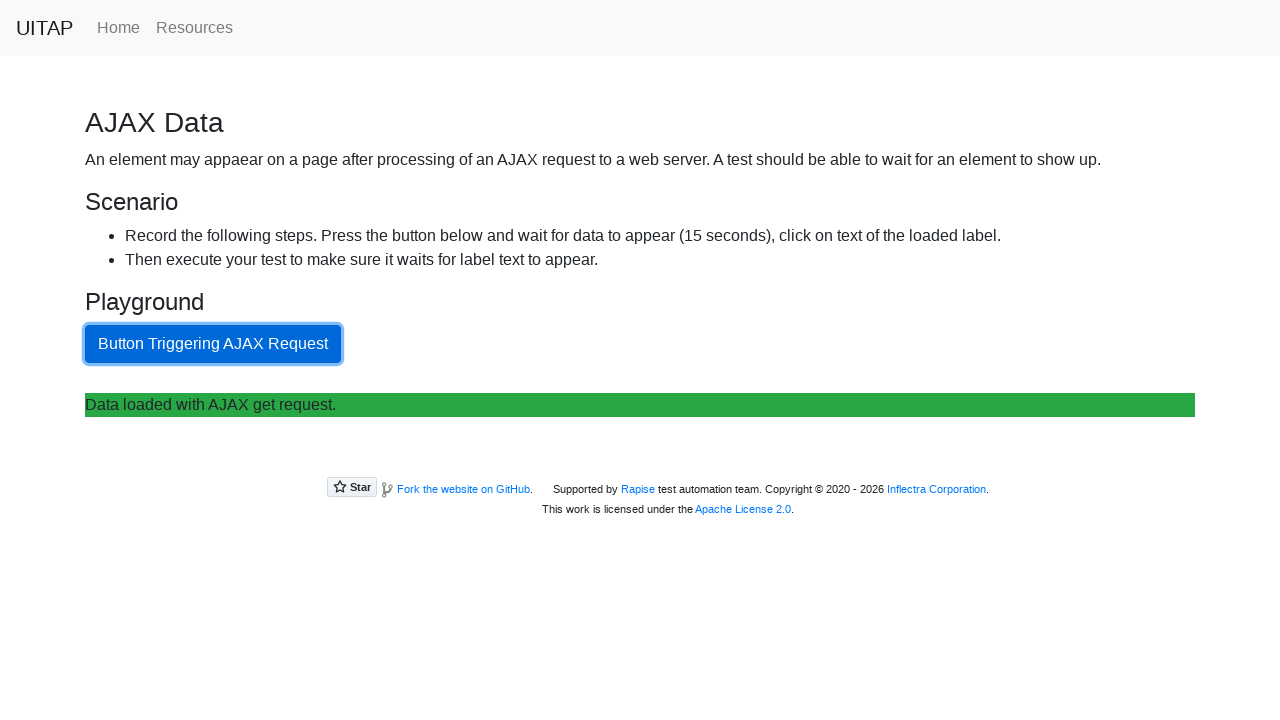